Tests window manipulation and element location retrieval by maximizing, minimizing, and repositioning the browser window

Starting URL: https://www.orangehrm.com/

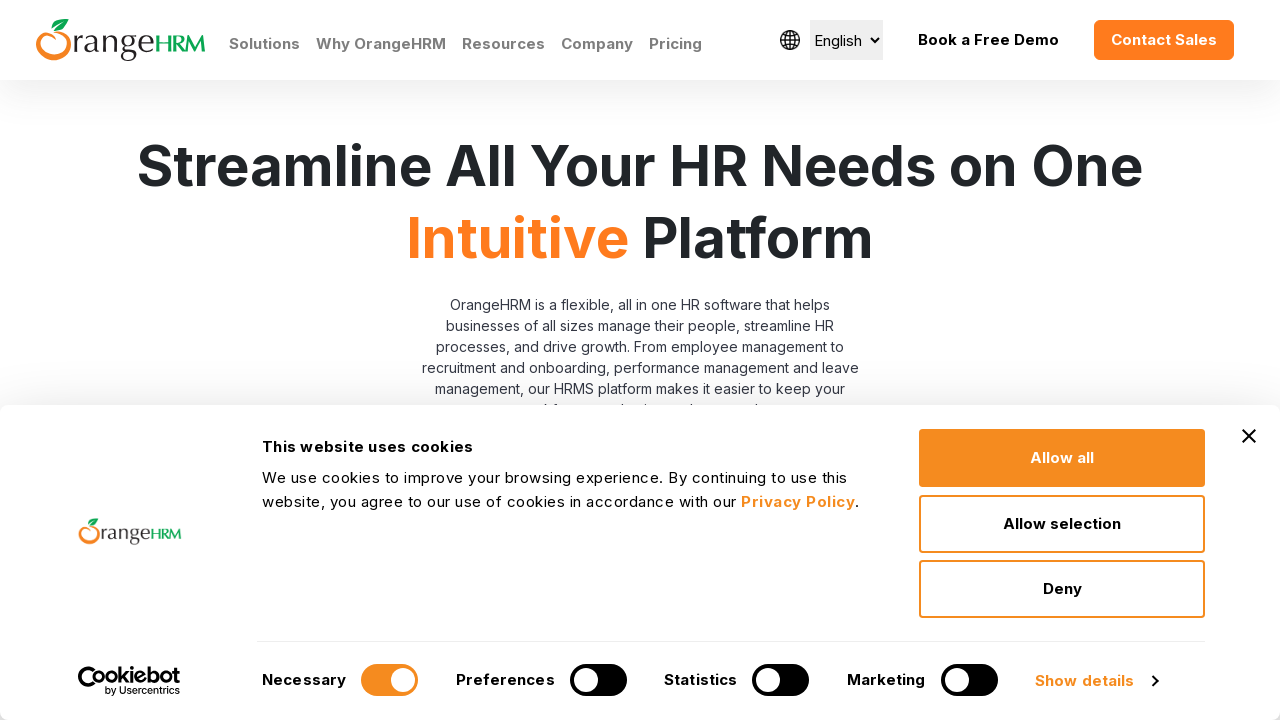

Located logo element using XPath
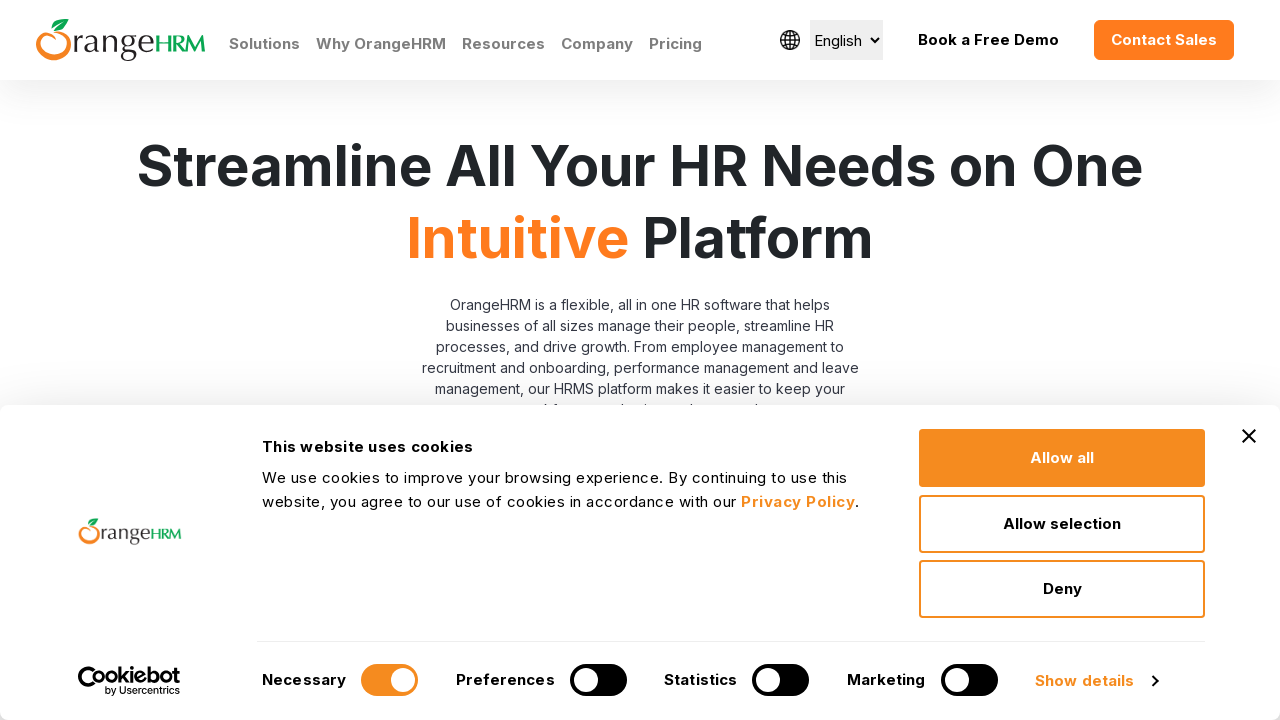

Maximized browser window to 1920x1080
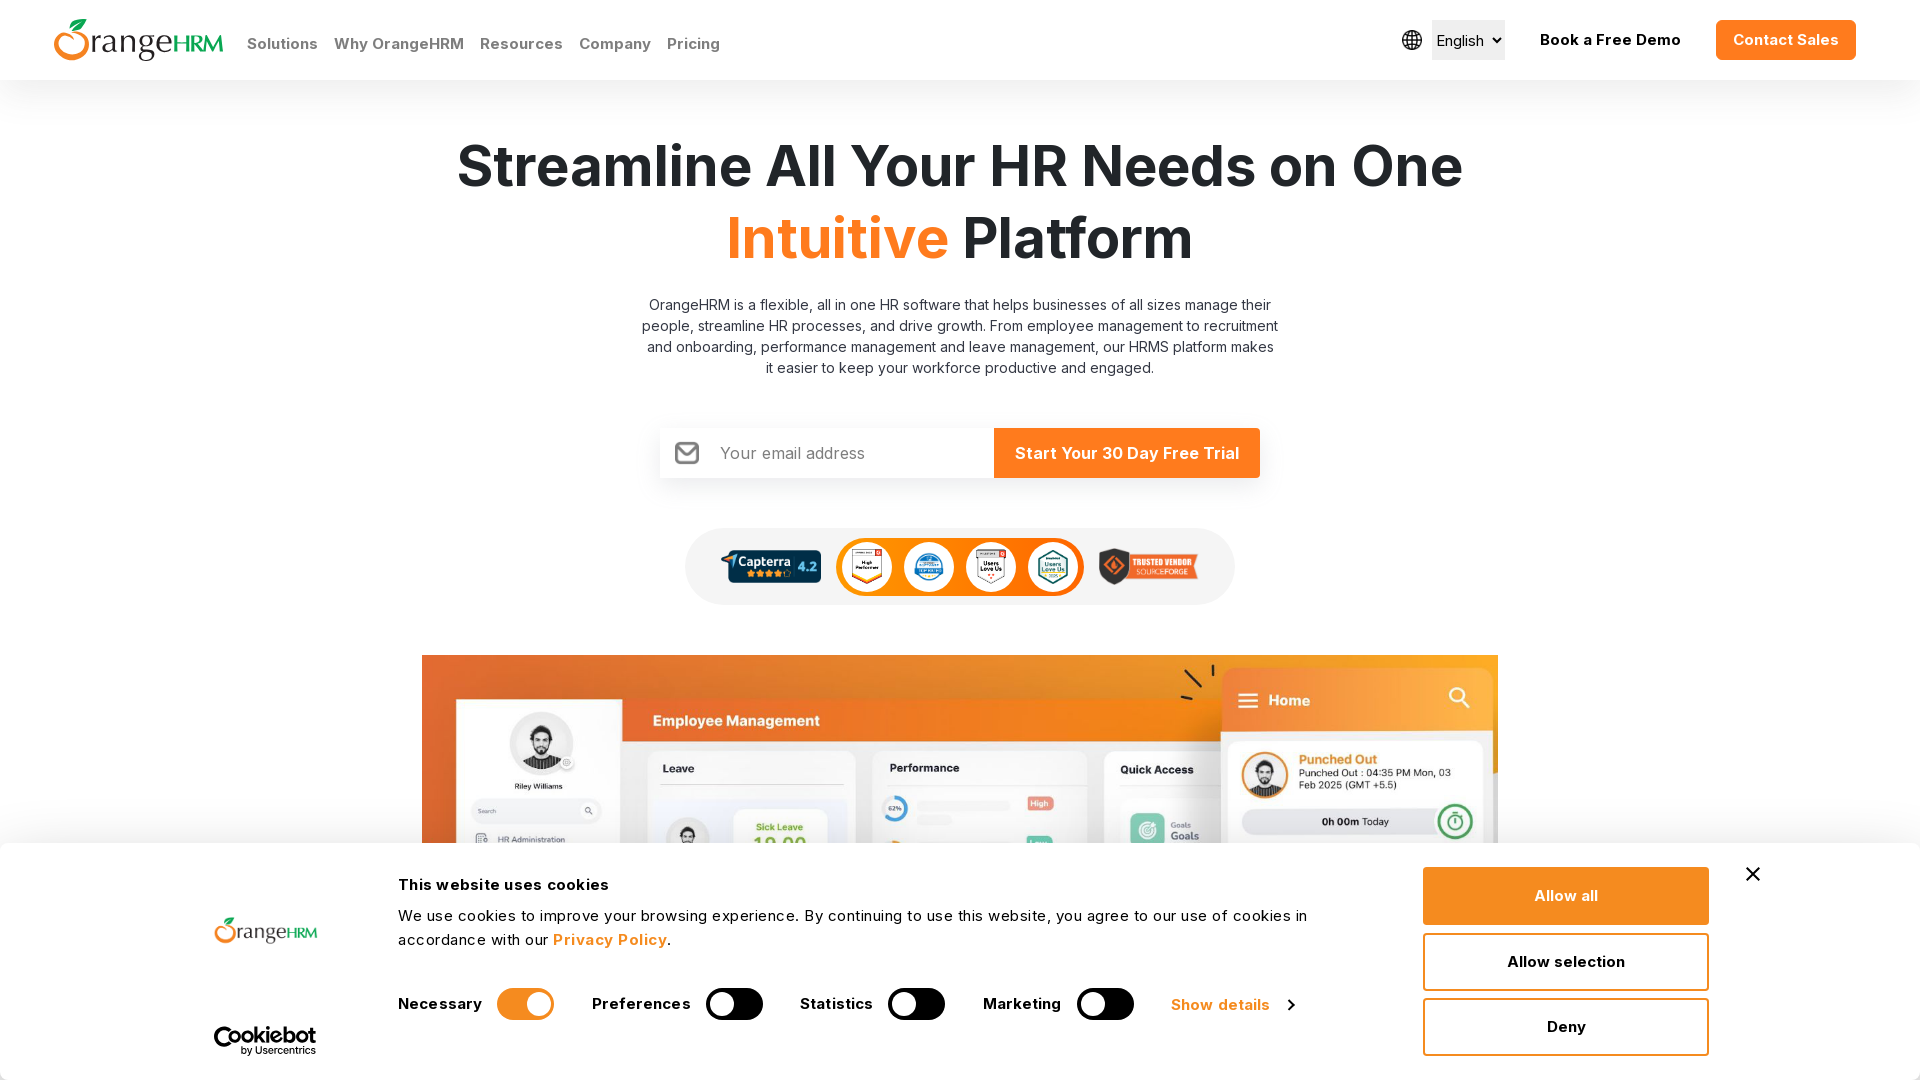

Retrieved element bounding box after maximize
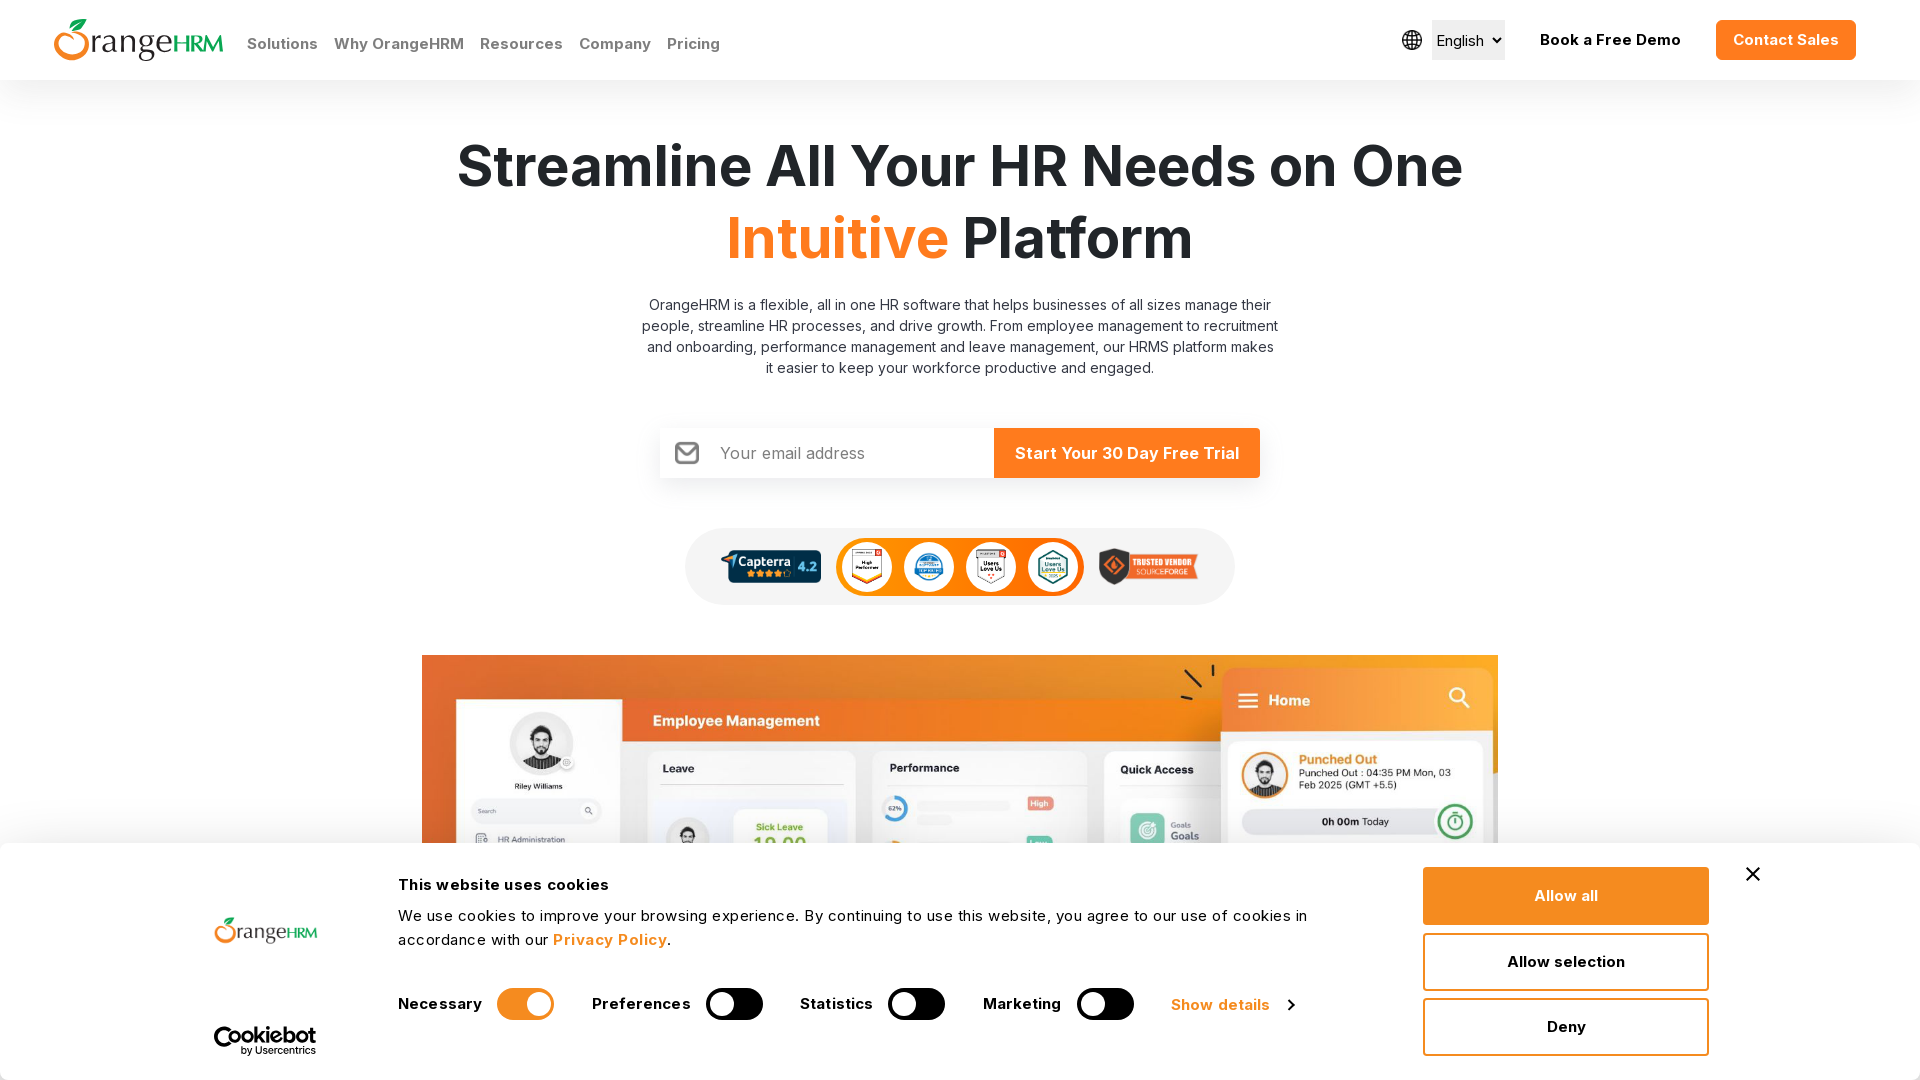

Minimized browser window to 800x600
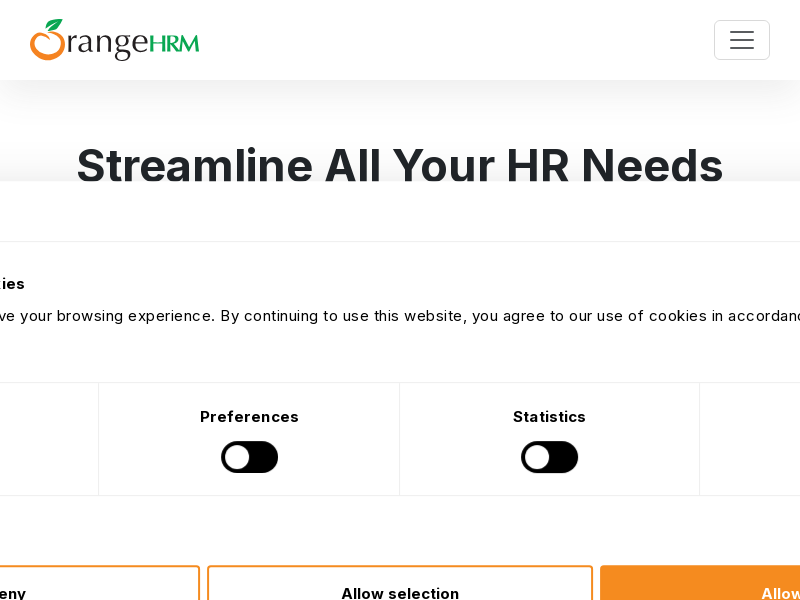

Retrieved element bounding box after minimize
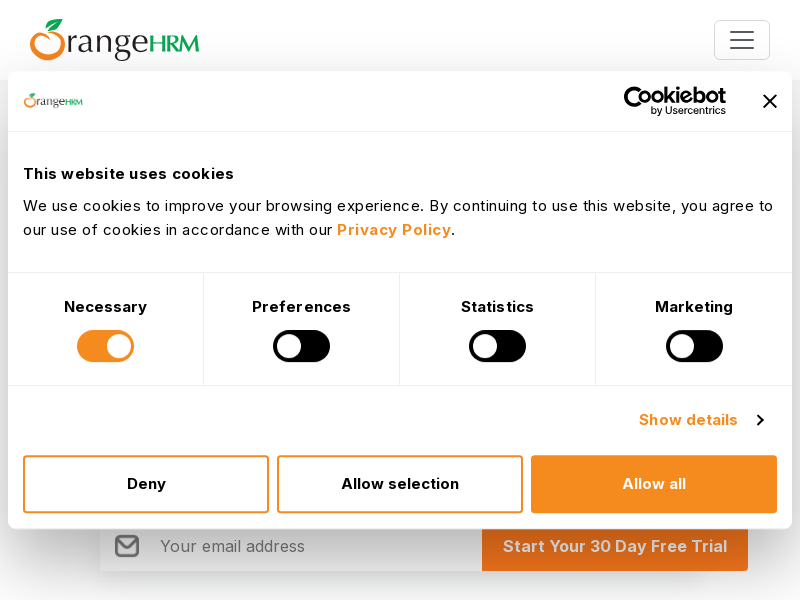

Set viewport to fullscreen dimensions 1920x1080
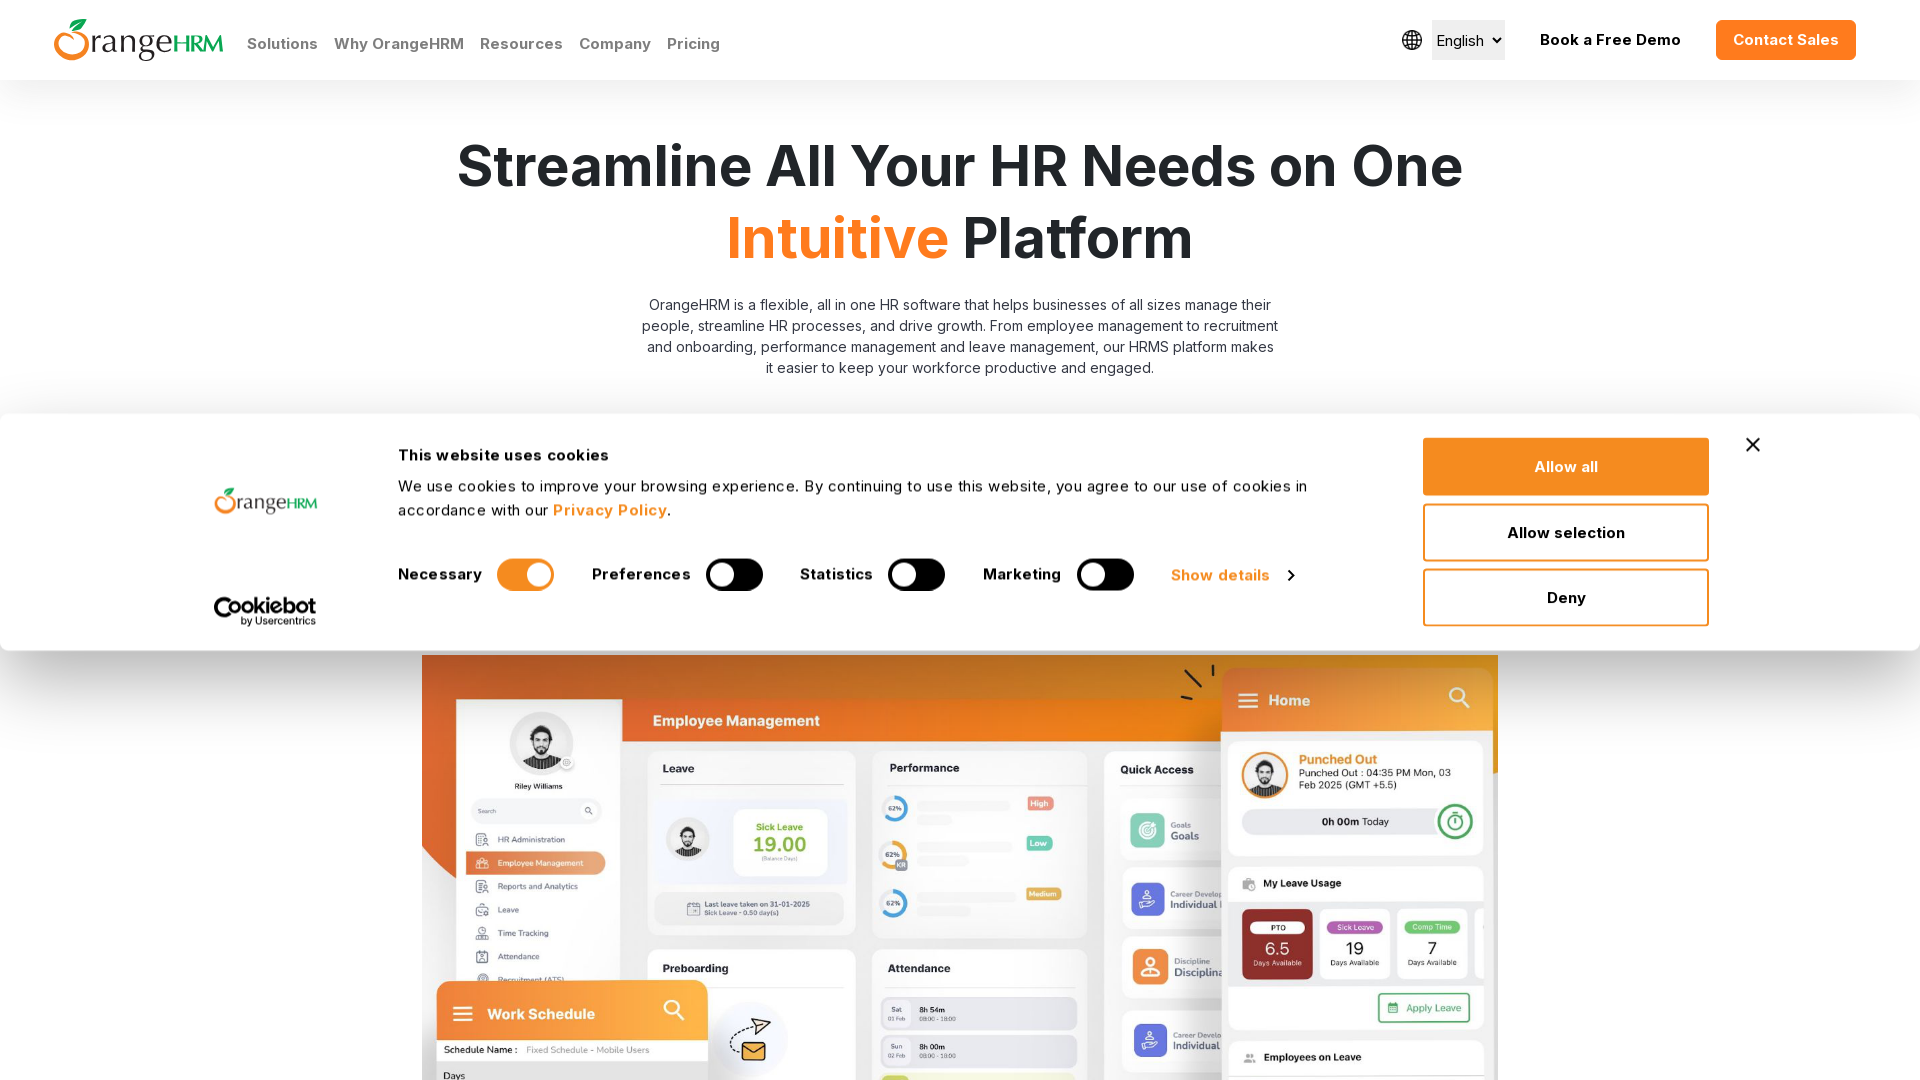

Retrieved element bounding box in fullscreen
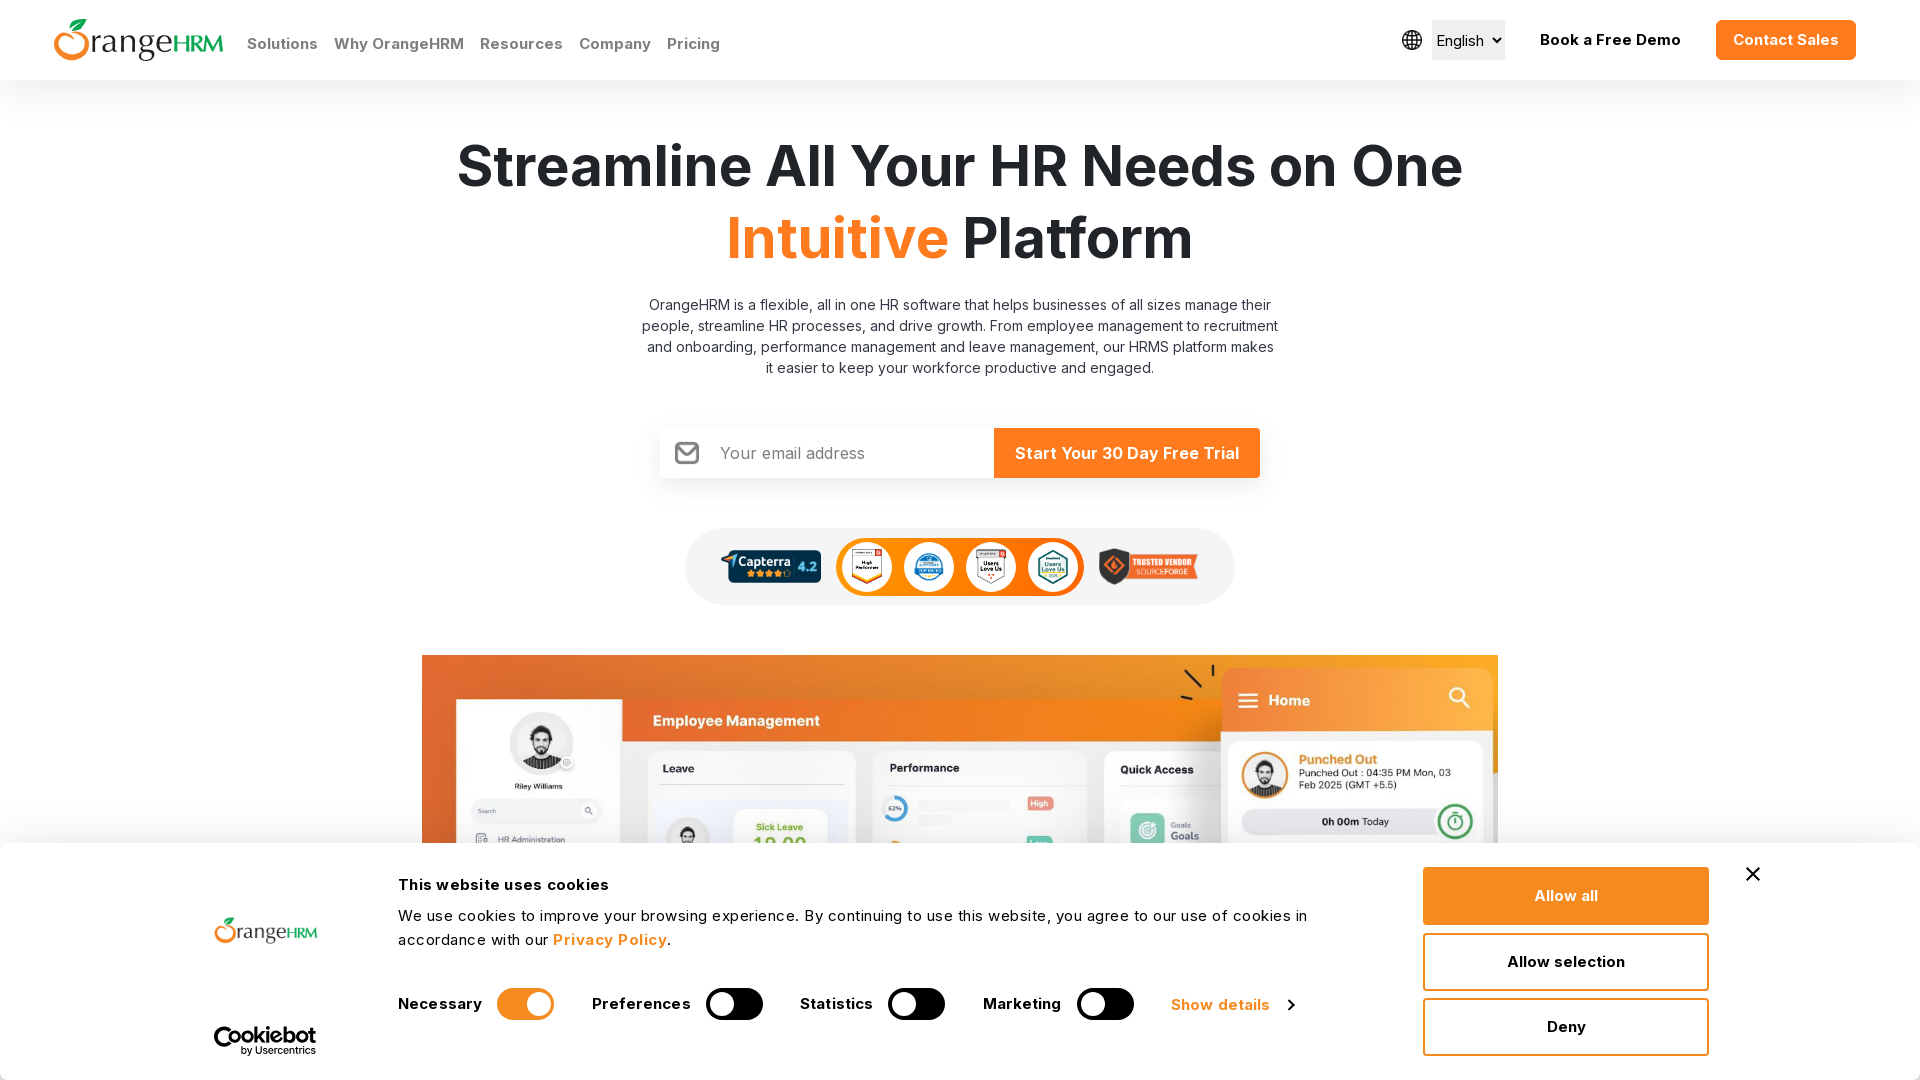

Repositioned viewport to 1024x768
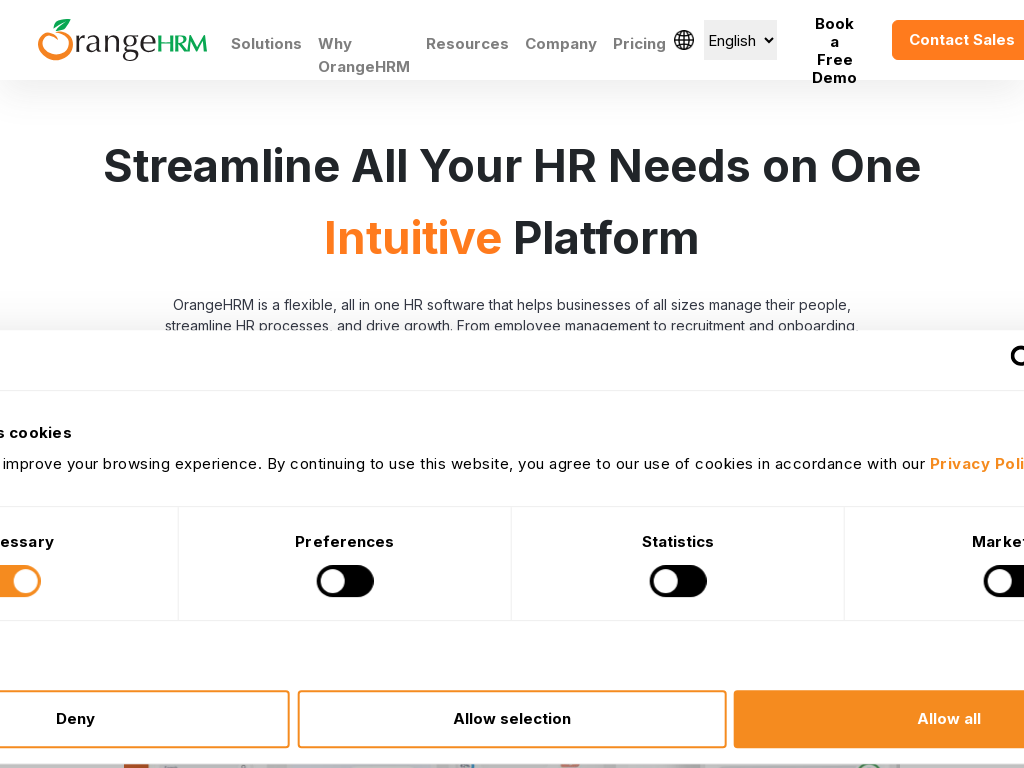

Retrieved final element bounding box
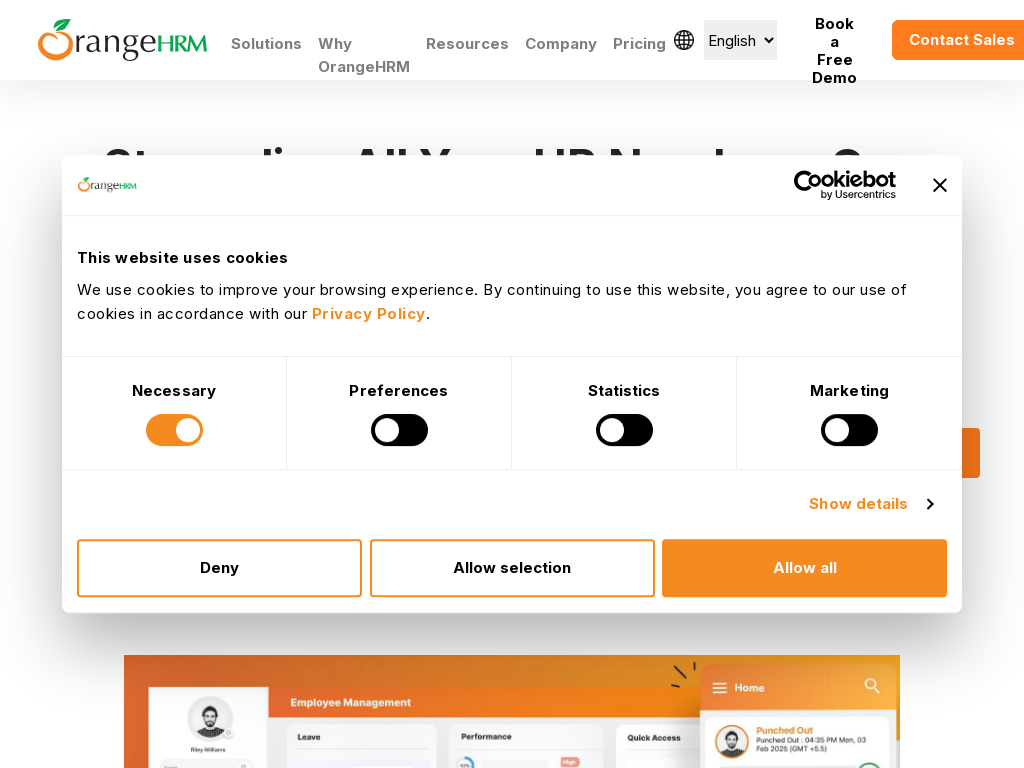

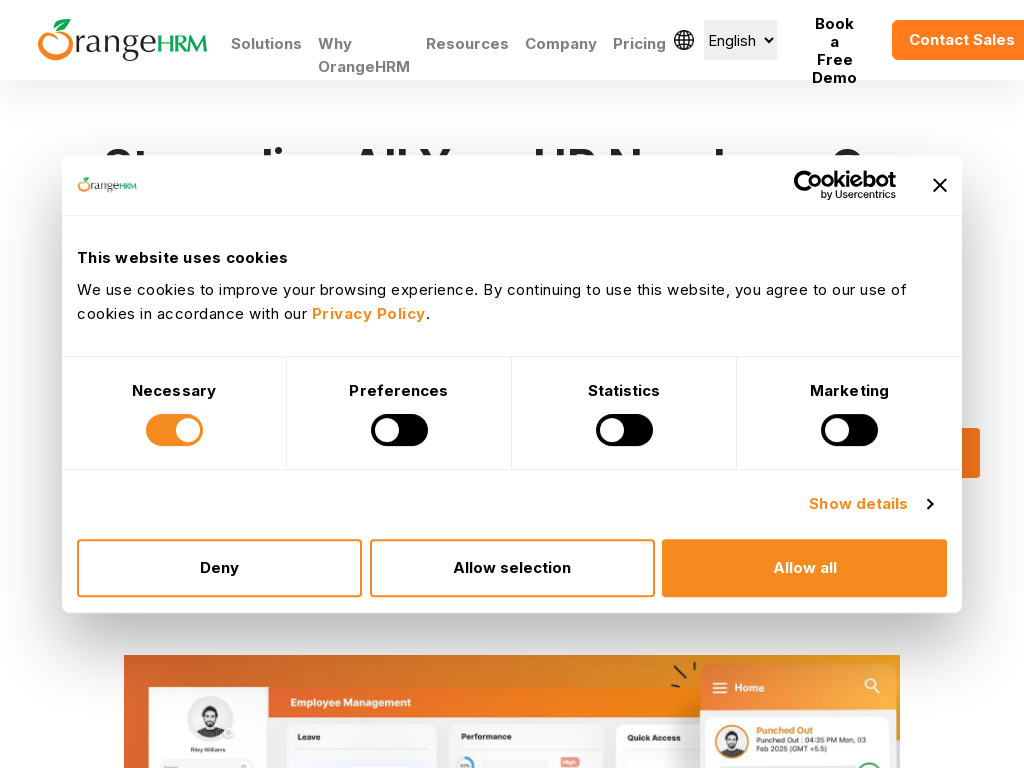